Tests a registration form by filling in first name, last name, and email fields, submitting the form, and verifying the success message is displayed.

Starting URL: http://suninjuly.github.io/registration1.html

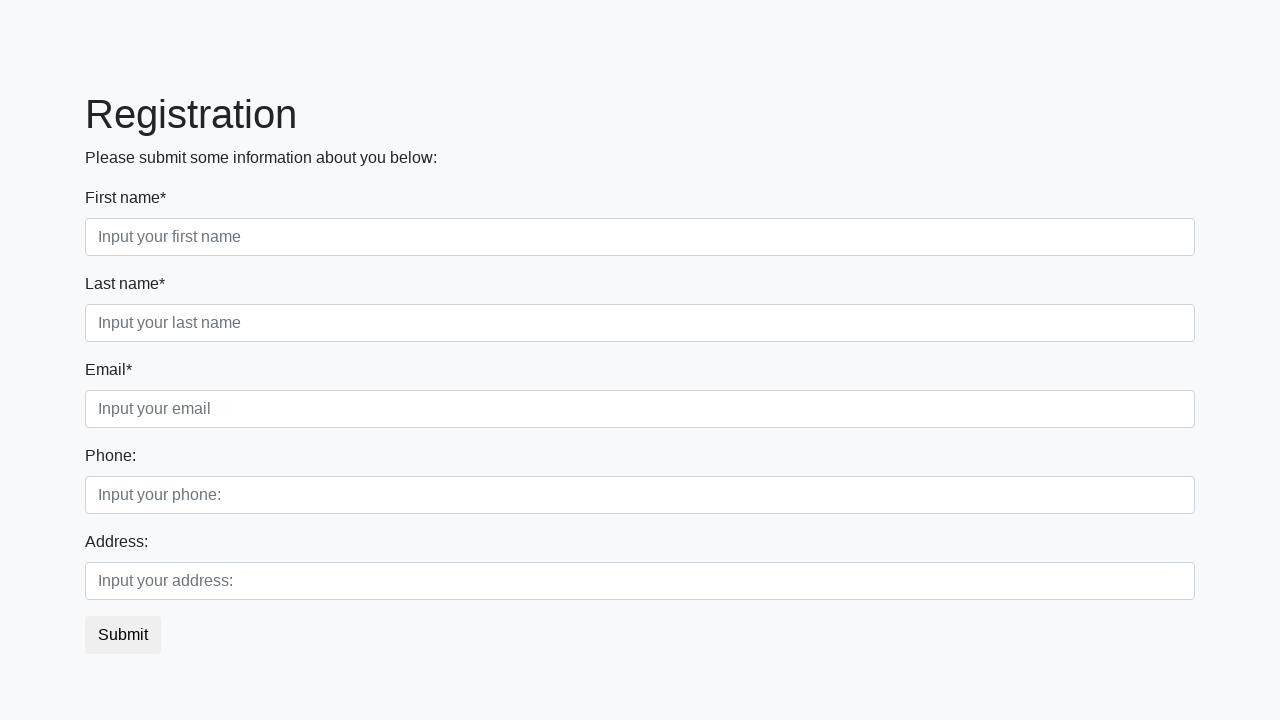

Filled in first name field with 'Ivan' on [placeholder='Input your first name']
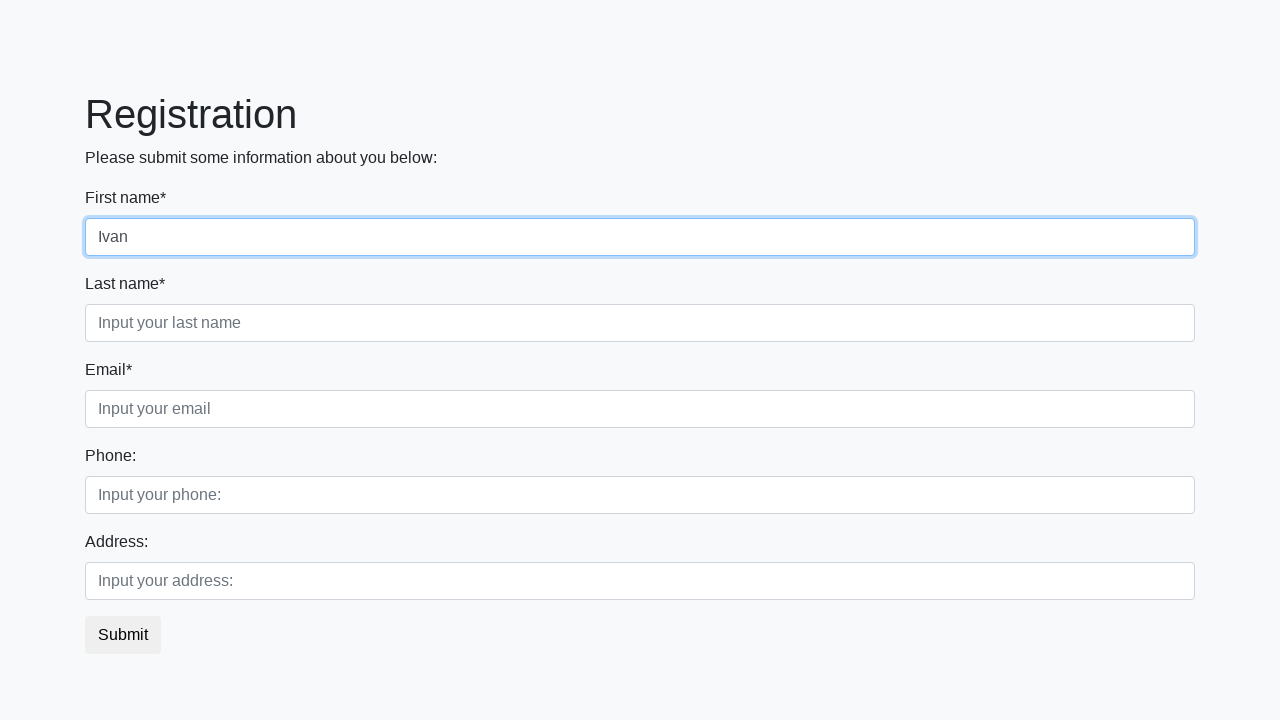

Filled in last name field with 'Petrov' on [placeholder='Input your last name']
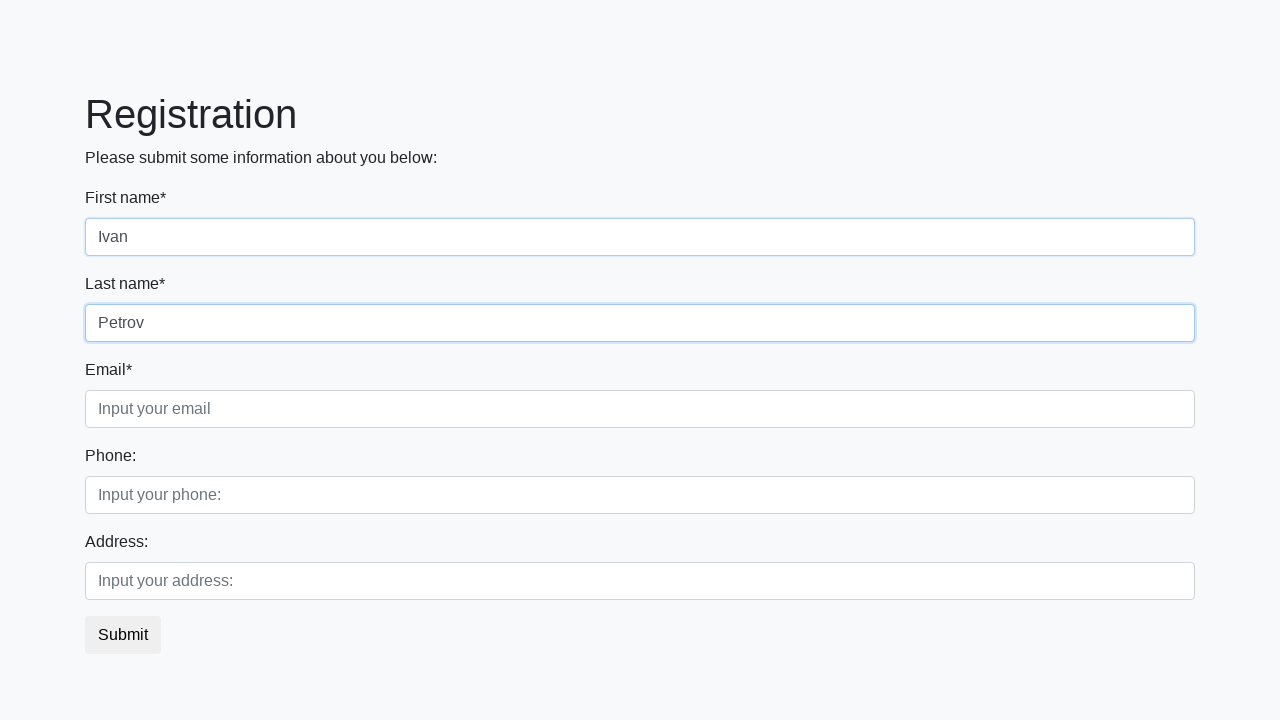

Filled in email field with 'testuser@example.com' on [placeholder='Input your email']
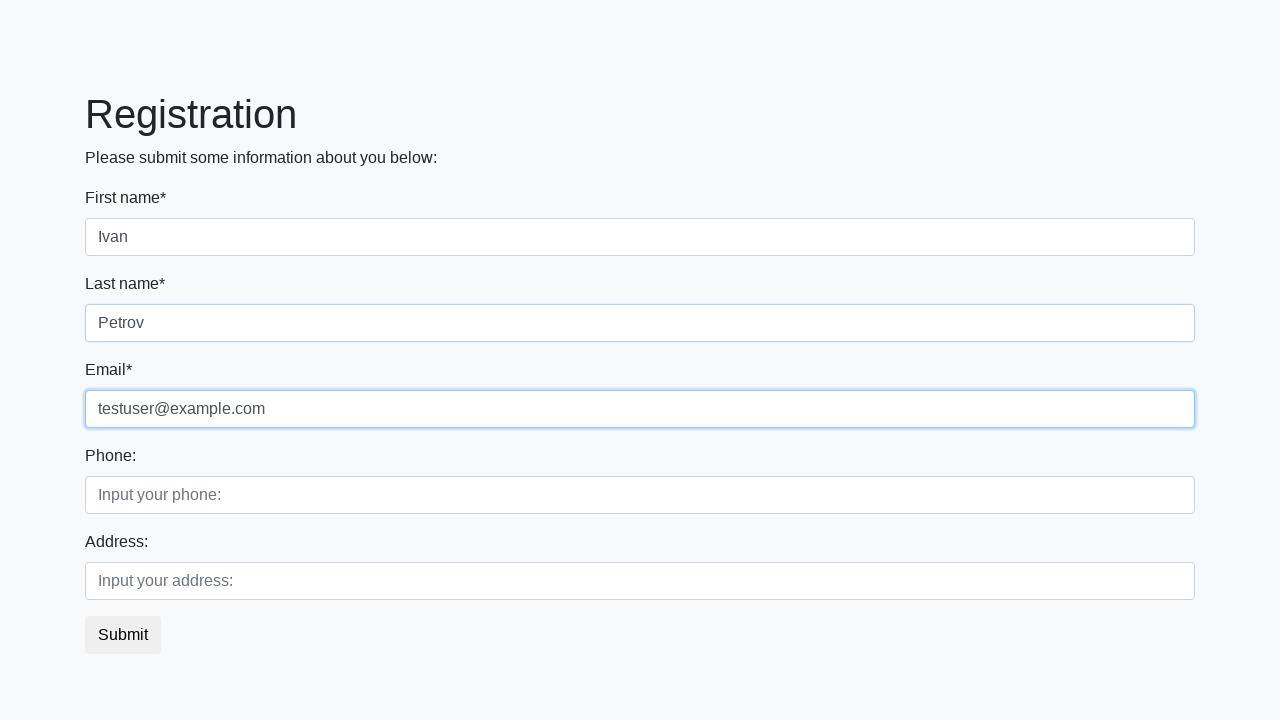

Clicked submit button to register at (123, 635) on button.btn
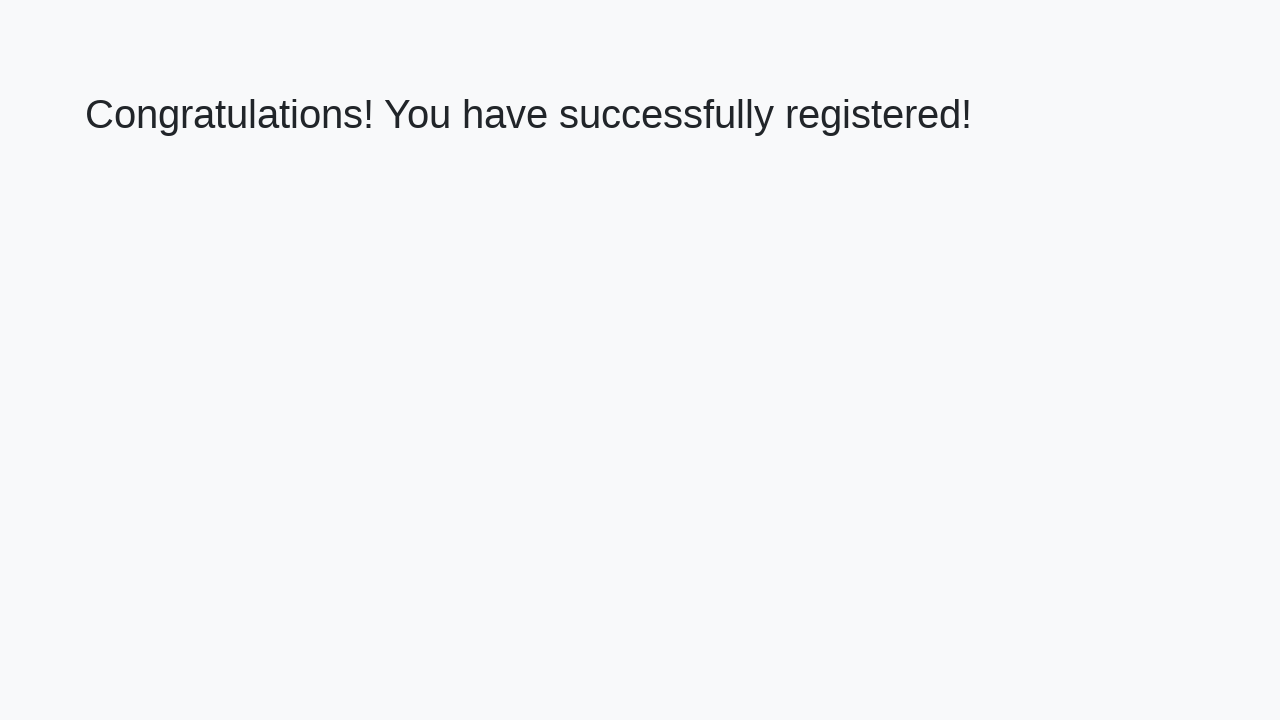

Registration success page loaded with h1 element visible
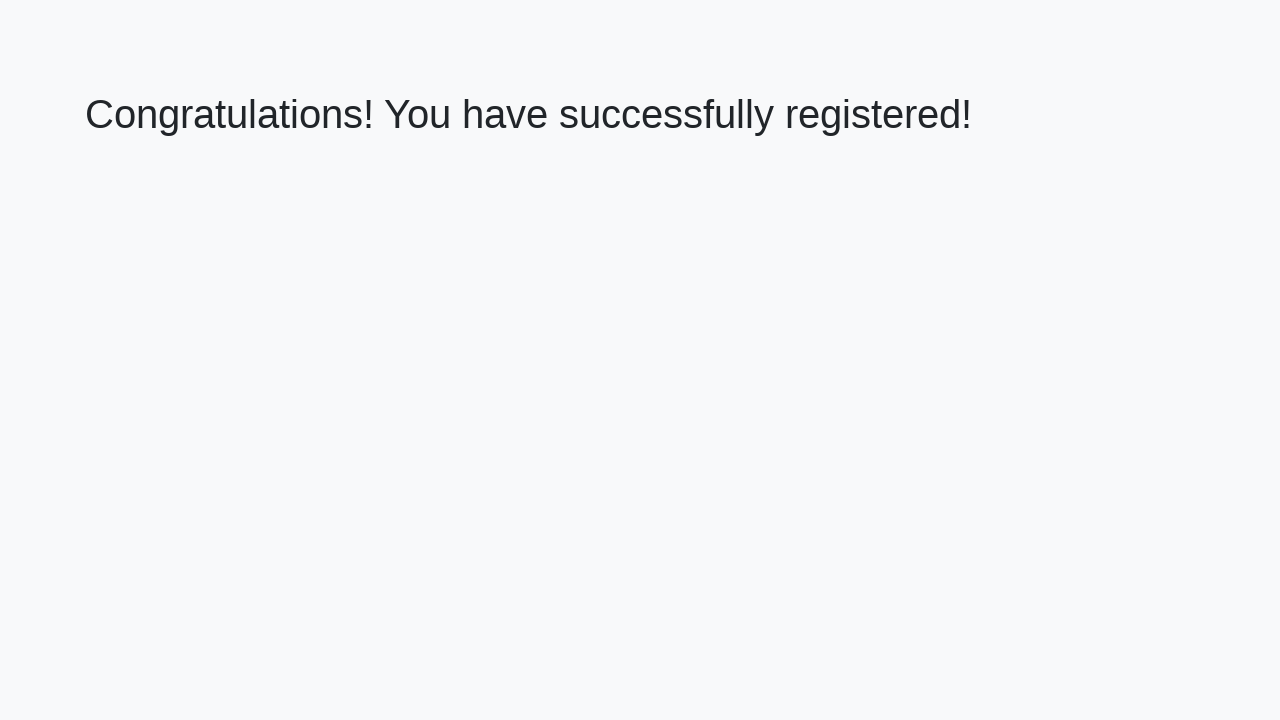

Retrieved success message text
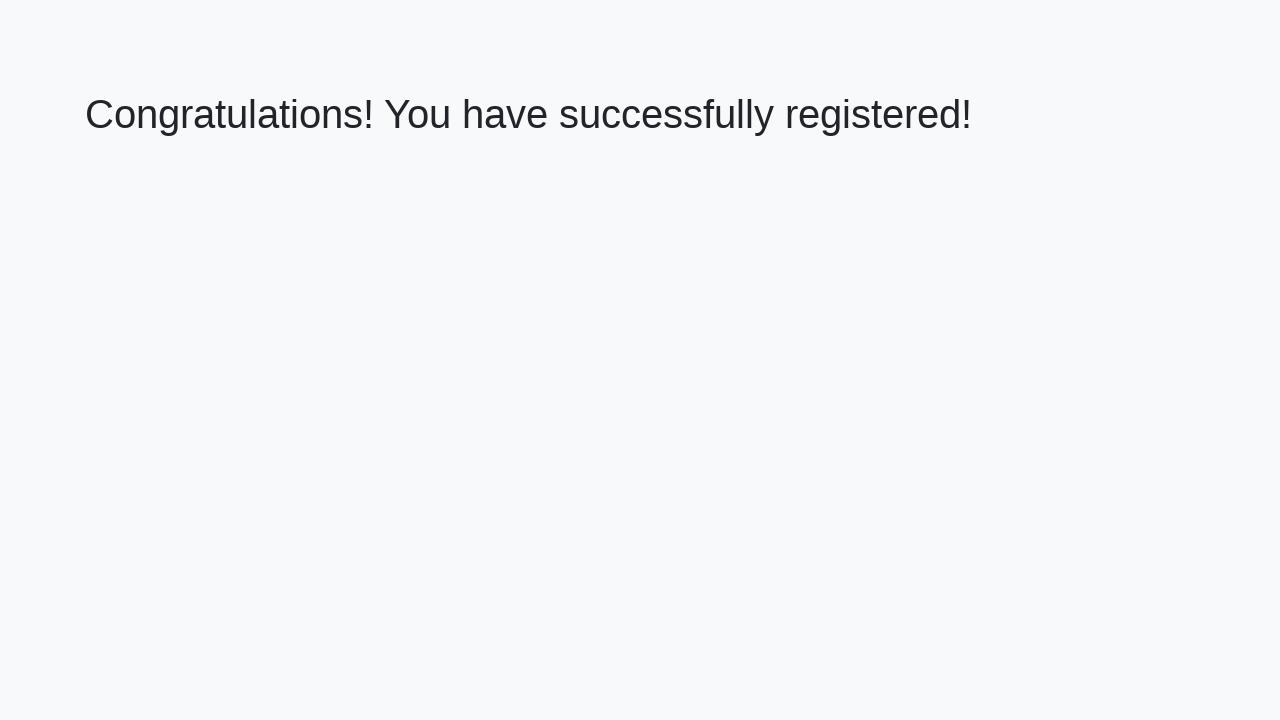

Verified success message: 'Congratulations! You have successfully registered!'
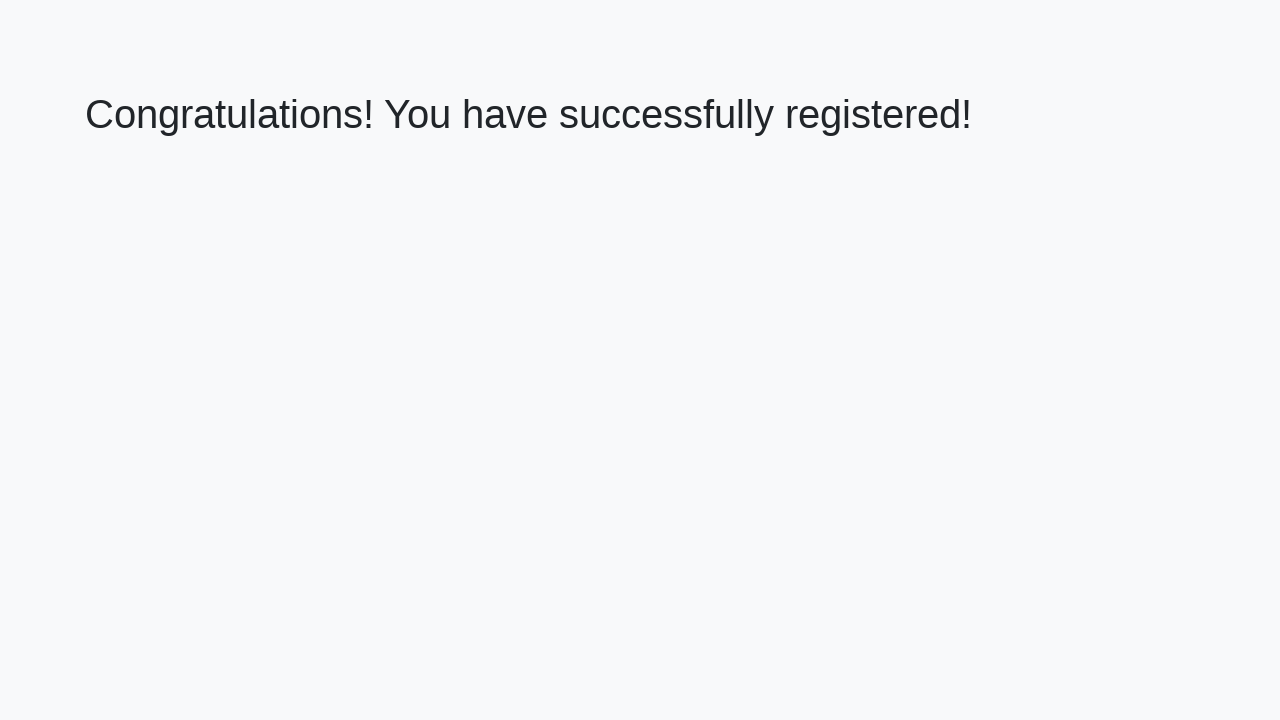

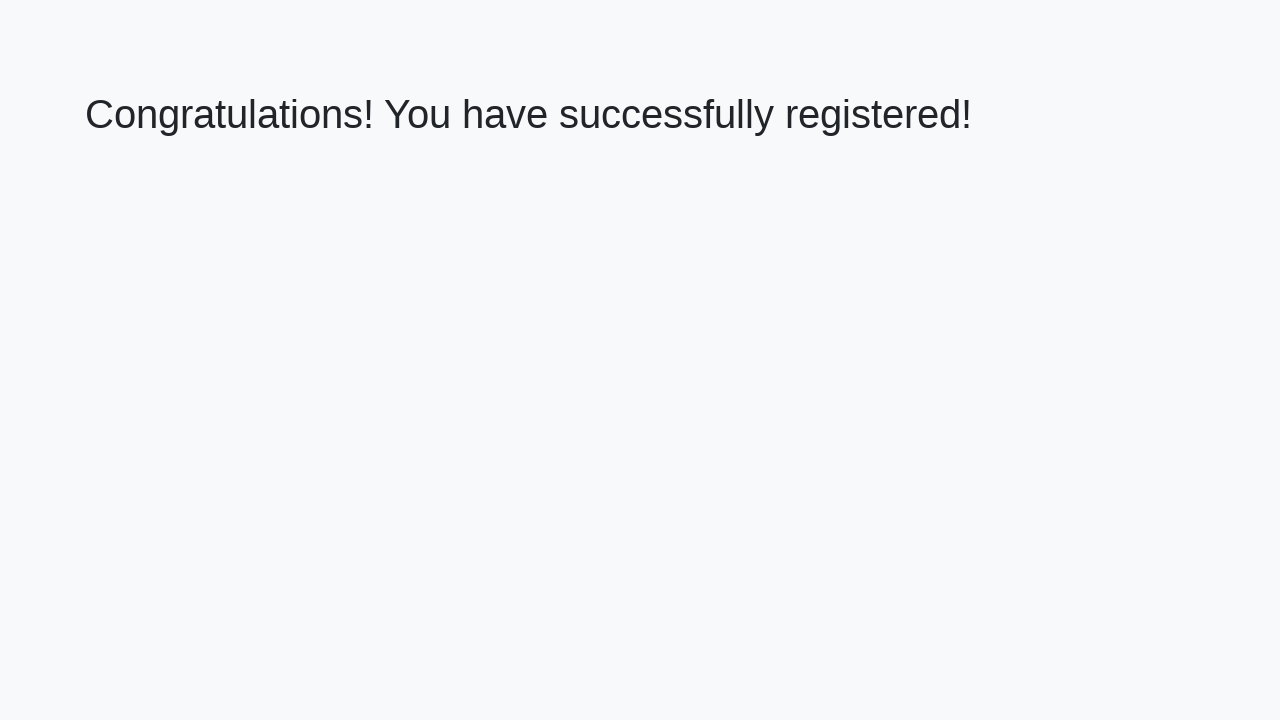